Tests checkbox functionality on an automation practice page by selecting a checkbox if it's not already selected, then verifying the selection state and counting total checkboxes on the page

Starting URL: https://rahulshettyacademy.com/AutomationPractice/

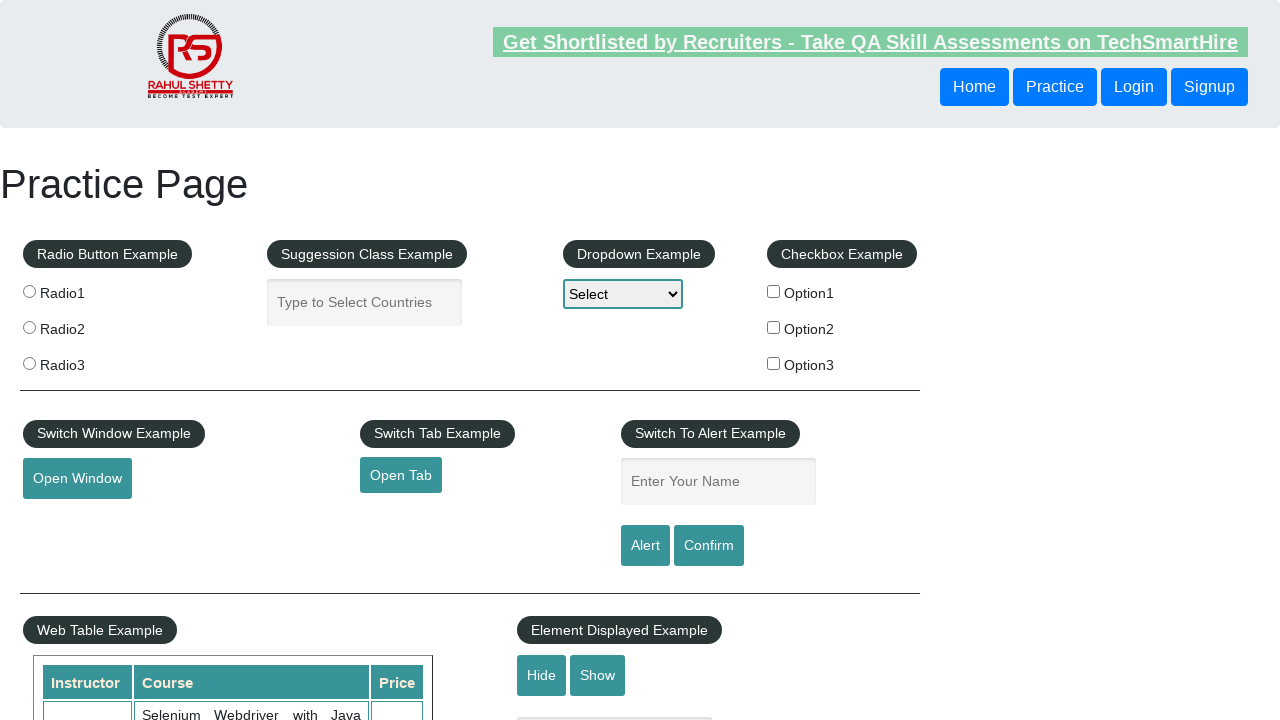

Navigated to automation practice page
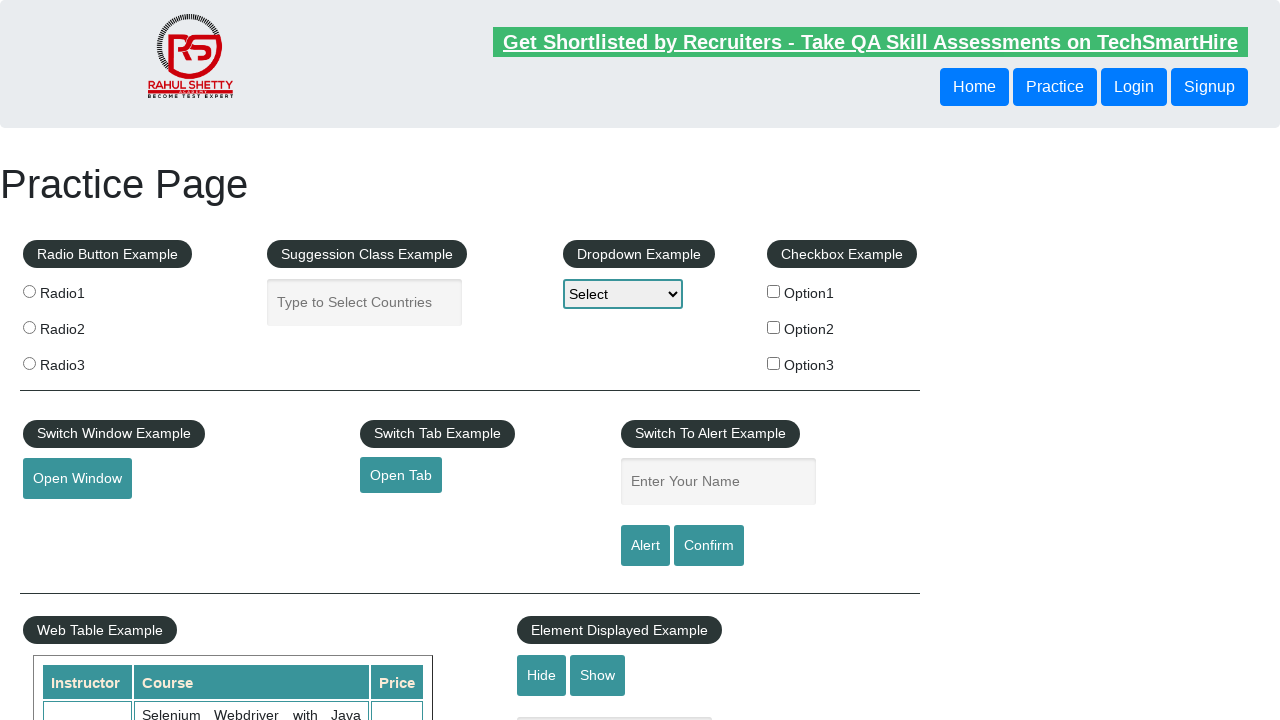

Located checkBoxOption1 element
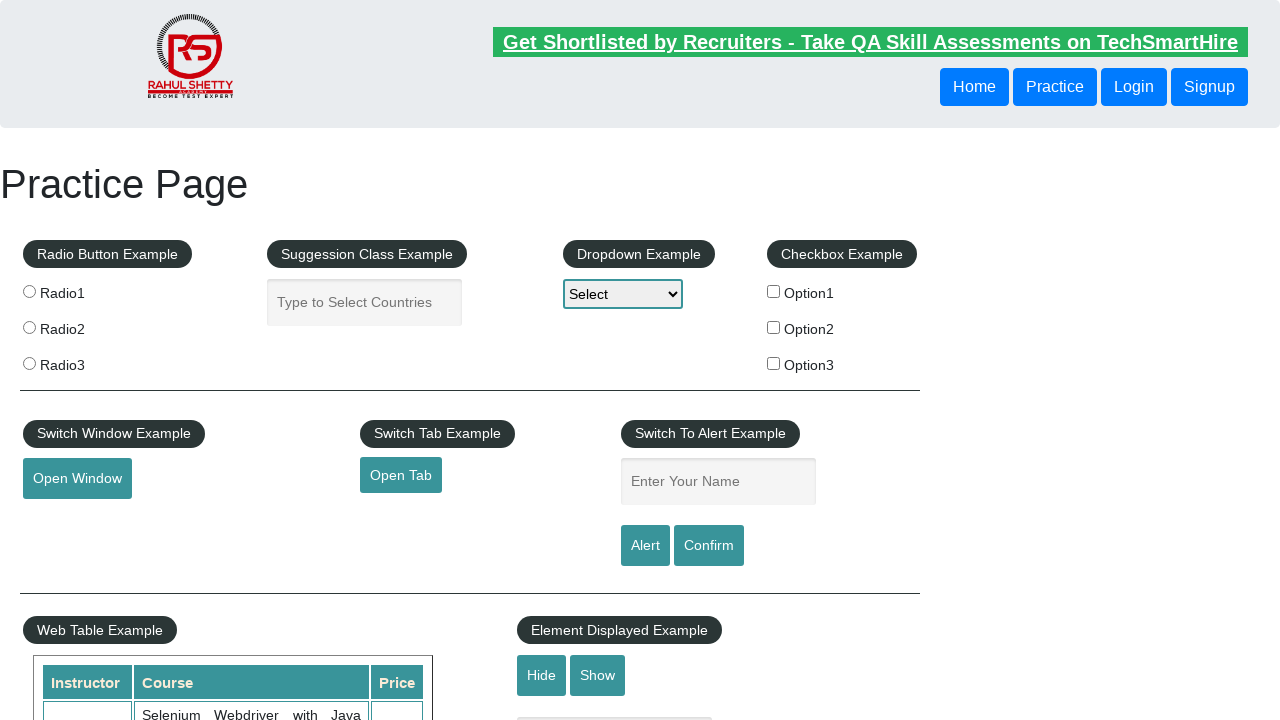

Checkbox was not selected, clicked to select it at (774, 291) on #checkBoxOption1
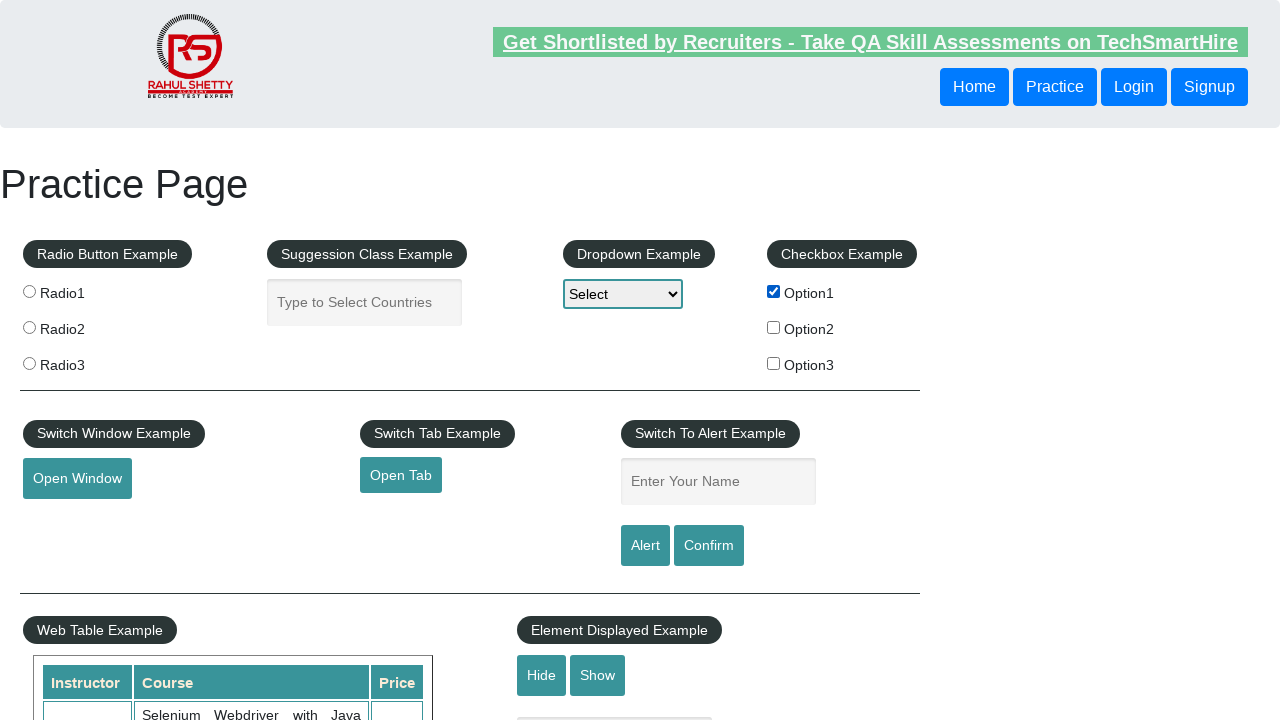

Verified that checkBoxOption1 is selected
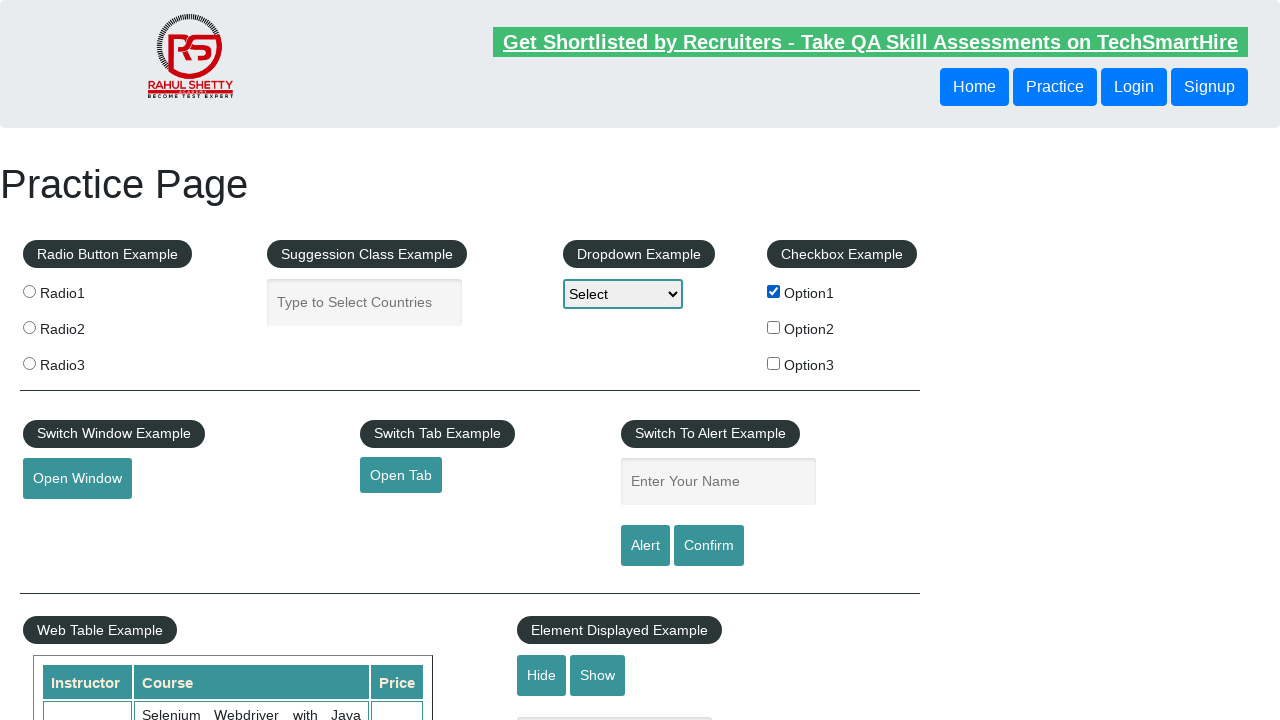

Counted total checkboxes on page: 3
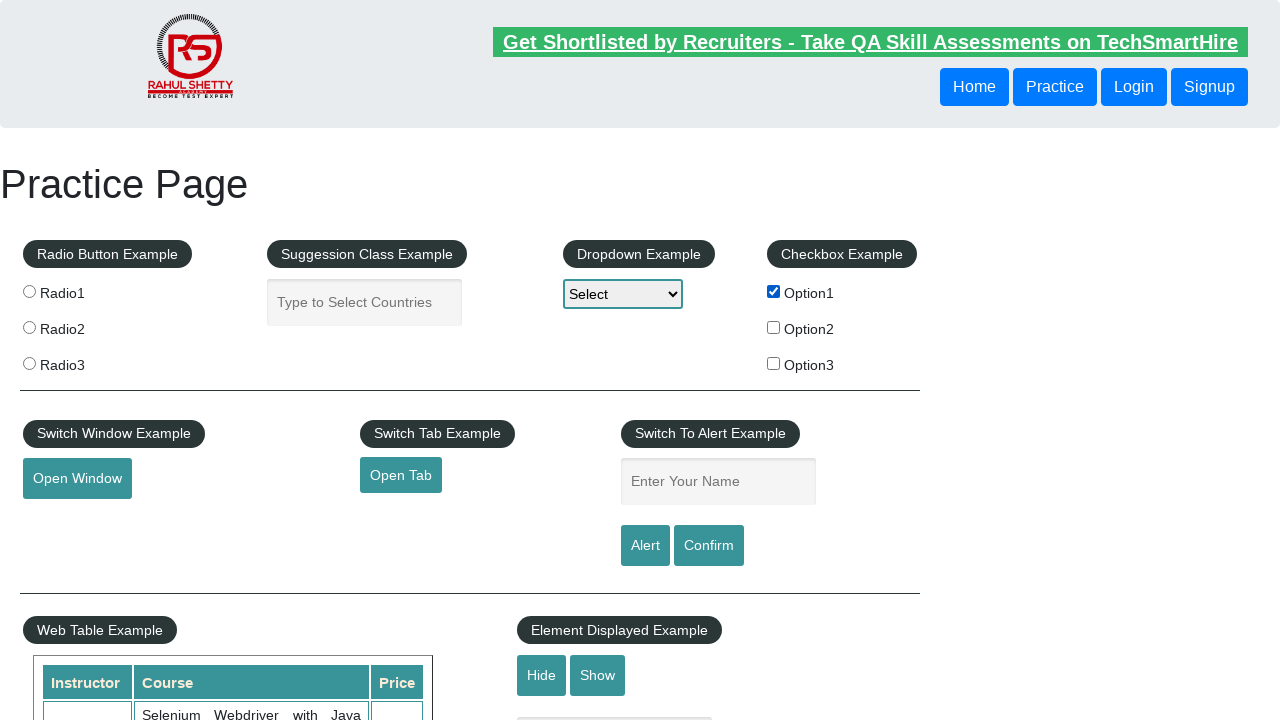

Printed checkbox count to console: 3
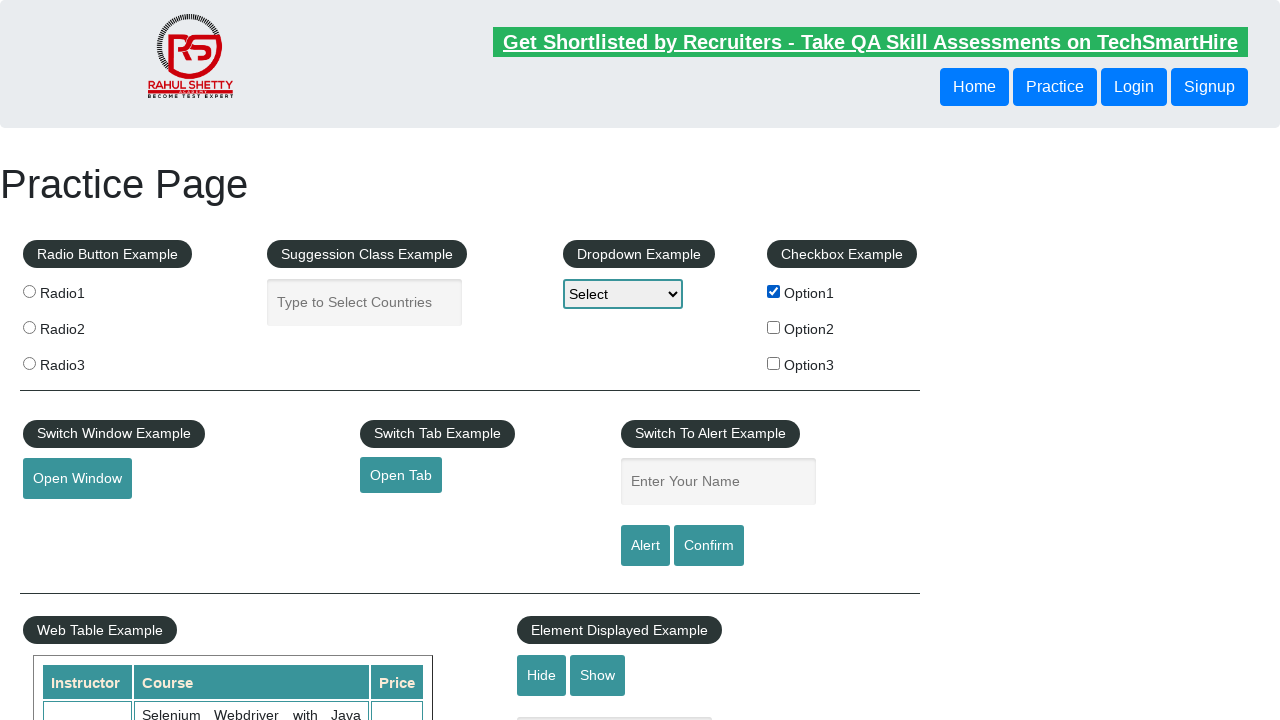

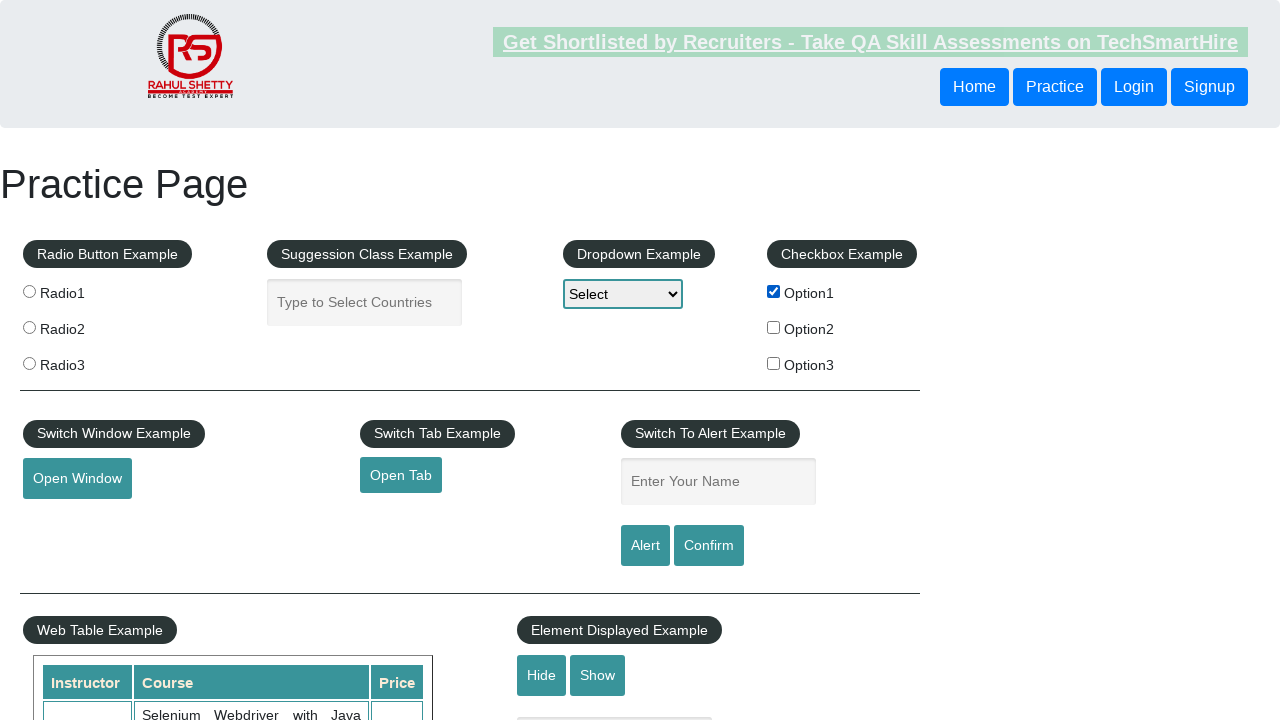